Tests handling of a simple JavaScript alert popup by clicking a button that triggers the alert and accepting it

Starting URL: https://demoqa.com/alerts

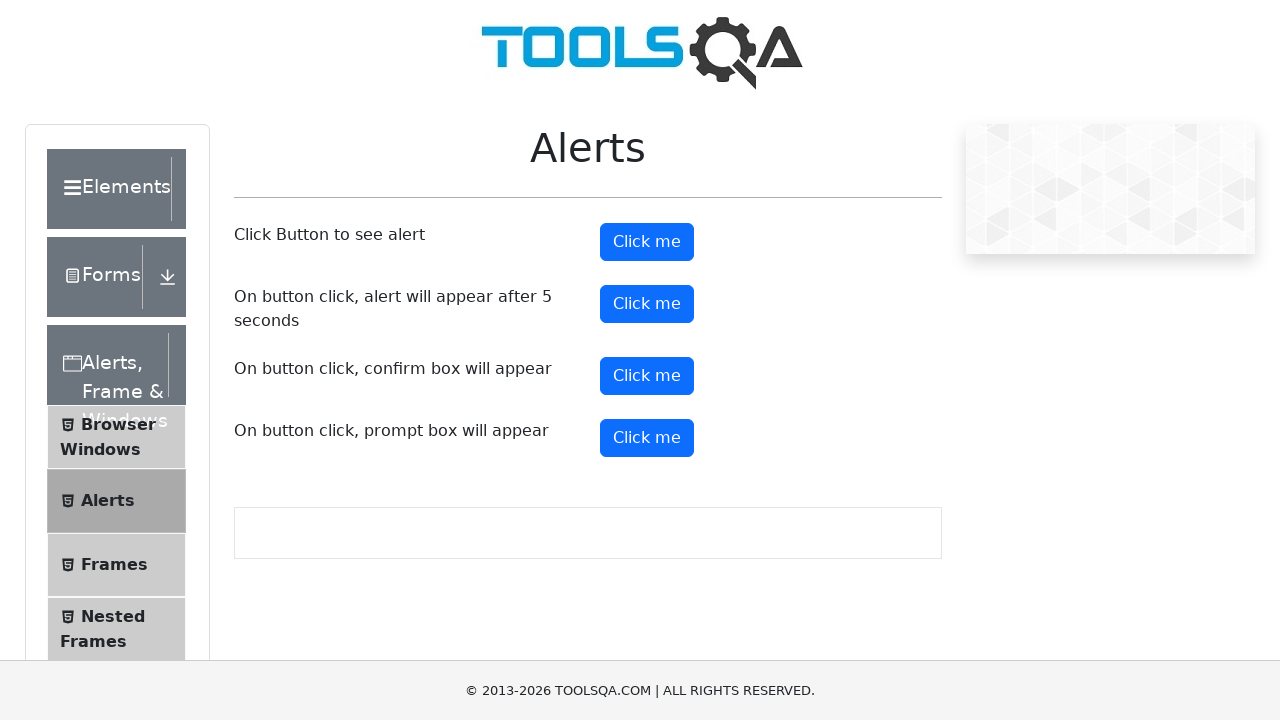

Clicked the alert button to trigger JavaScript alert at (647, 242) on #alertButton
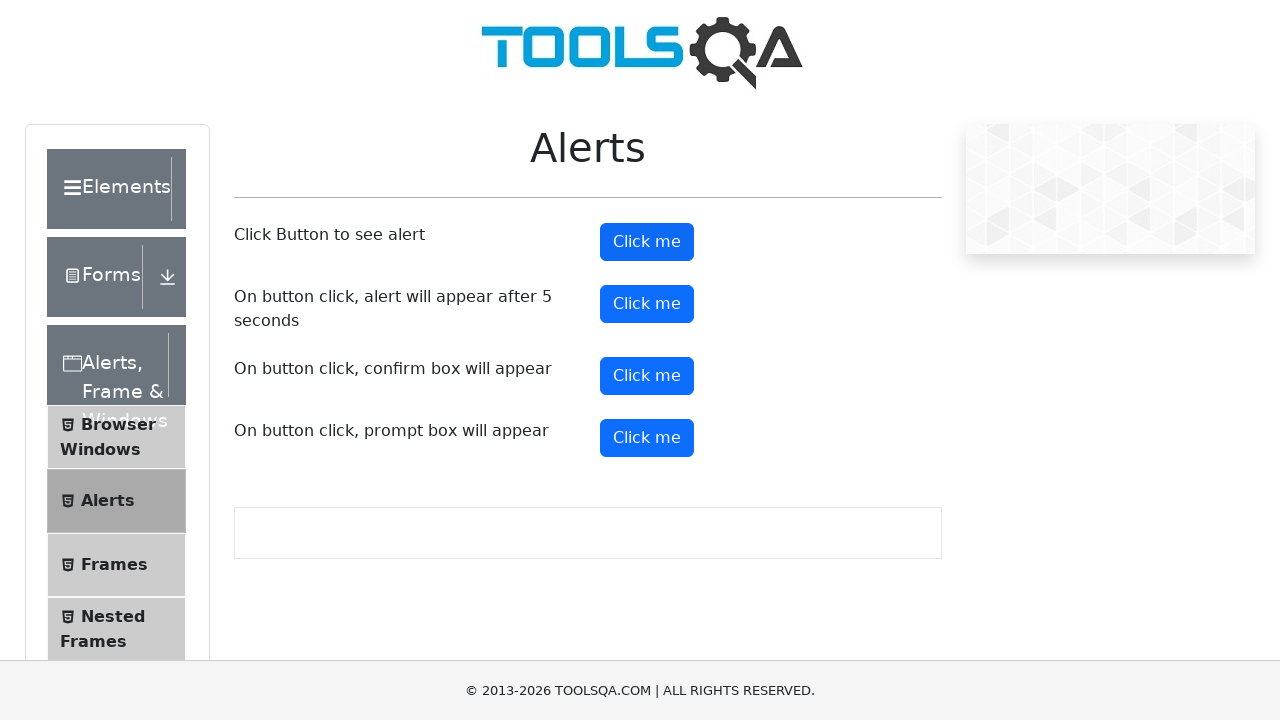

Set up dialog handler to accept alerts
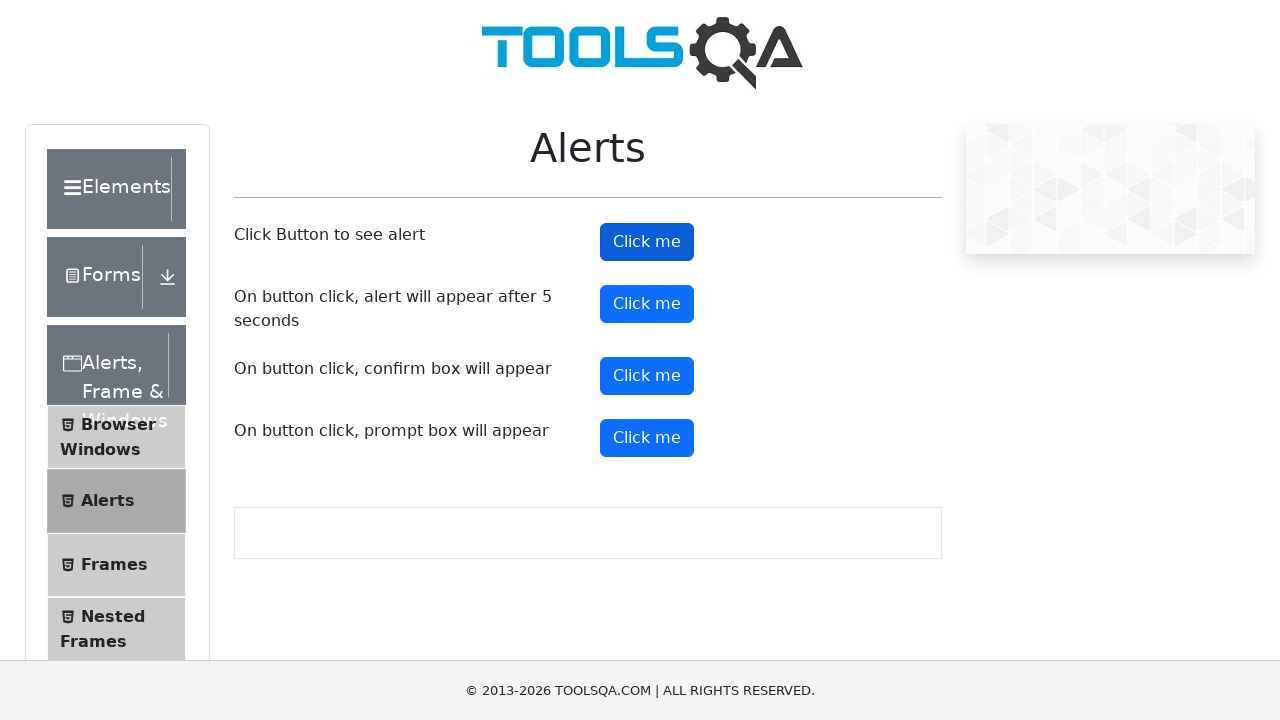

Waited for alert interaction to complete
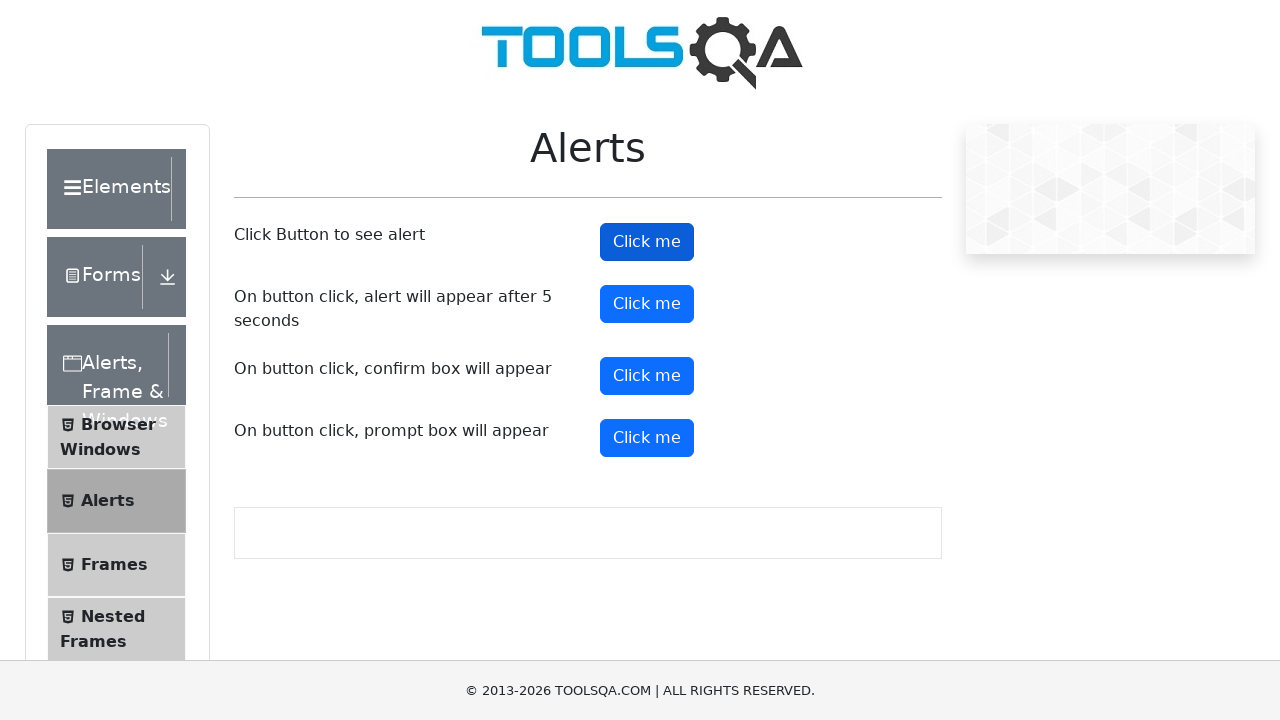

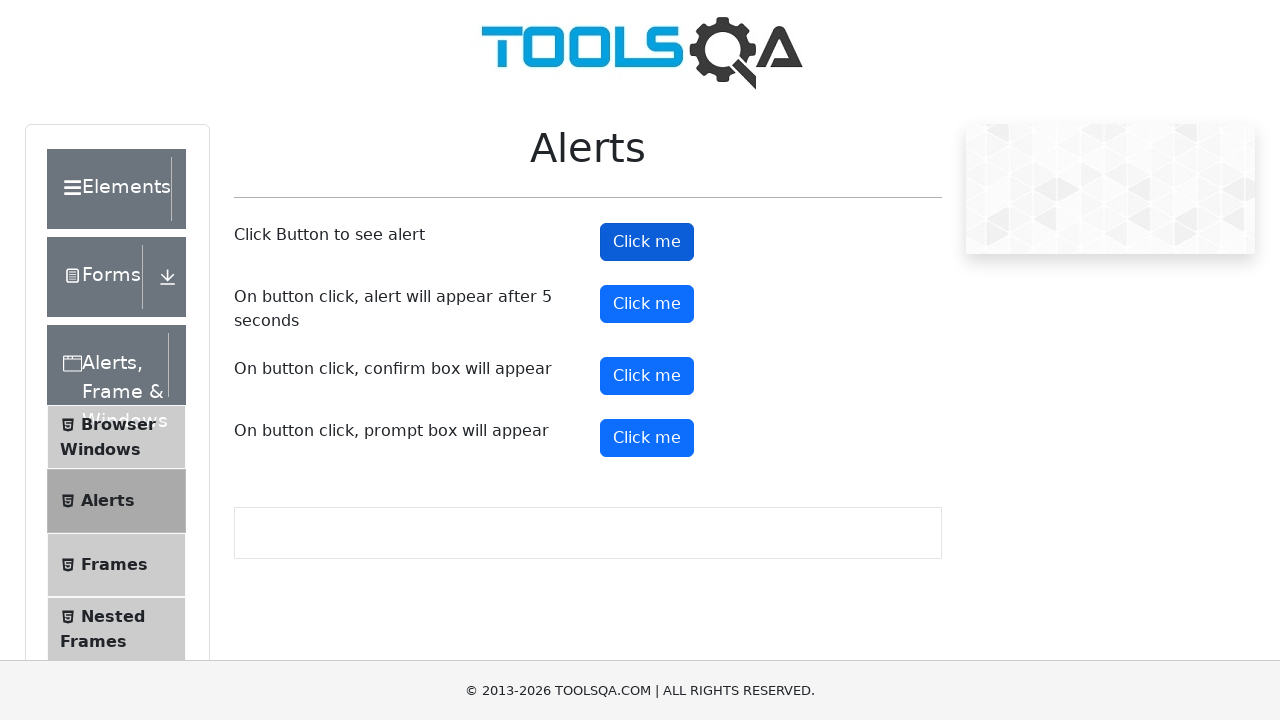